Tests responsive design by changing viewport sizes and scrolling

Starting URL: https://parabank.parasoft.com/parabank/index.htm

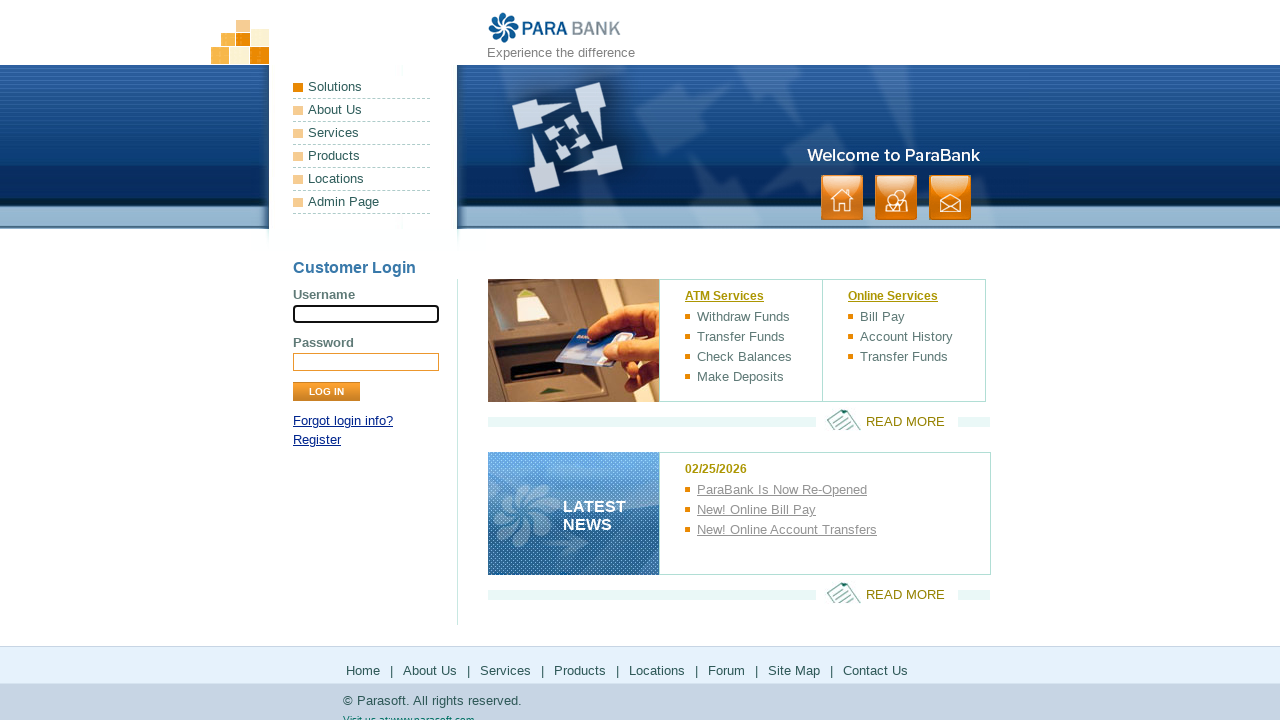

Navigated to ParaBank homepage
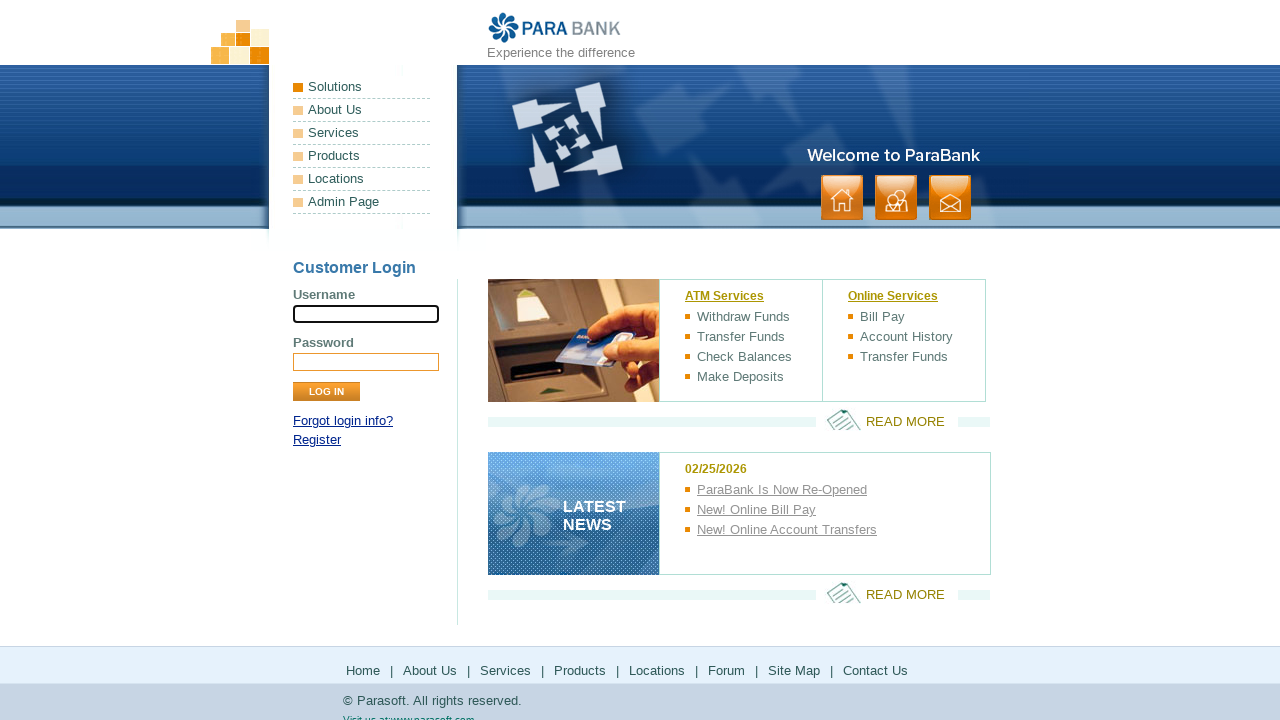

Set viewport to desktop size (1920x1080)
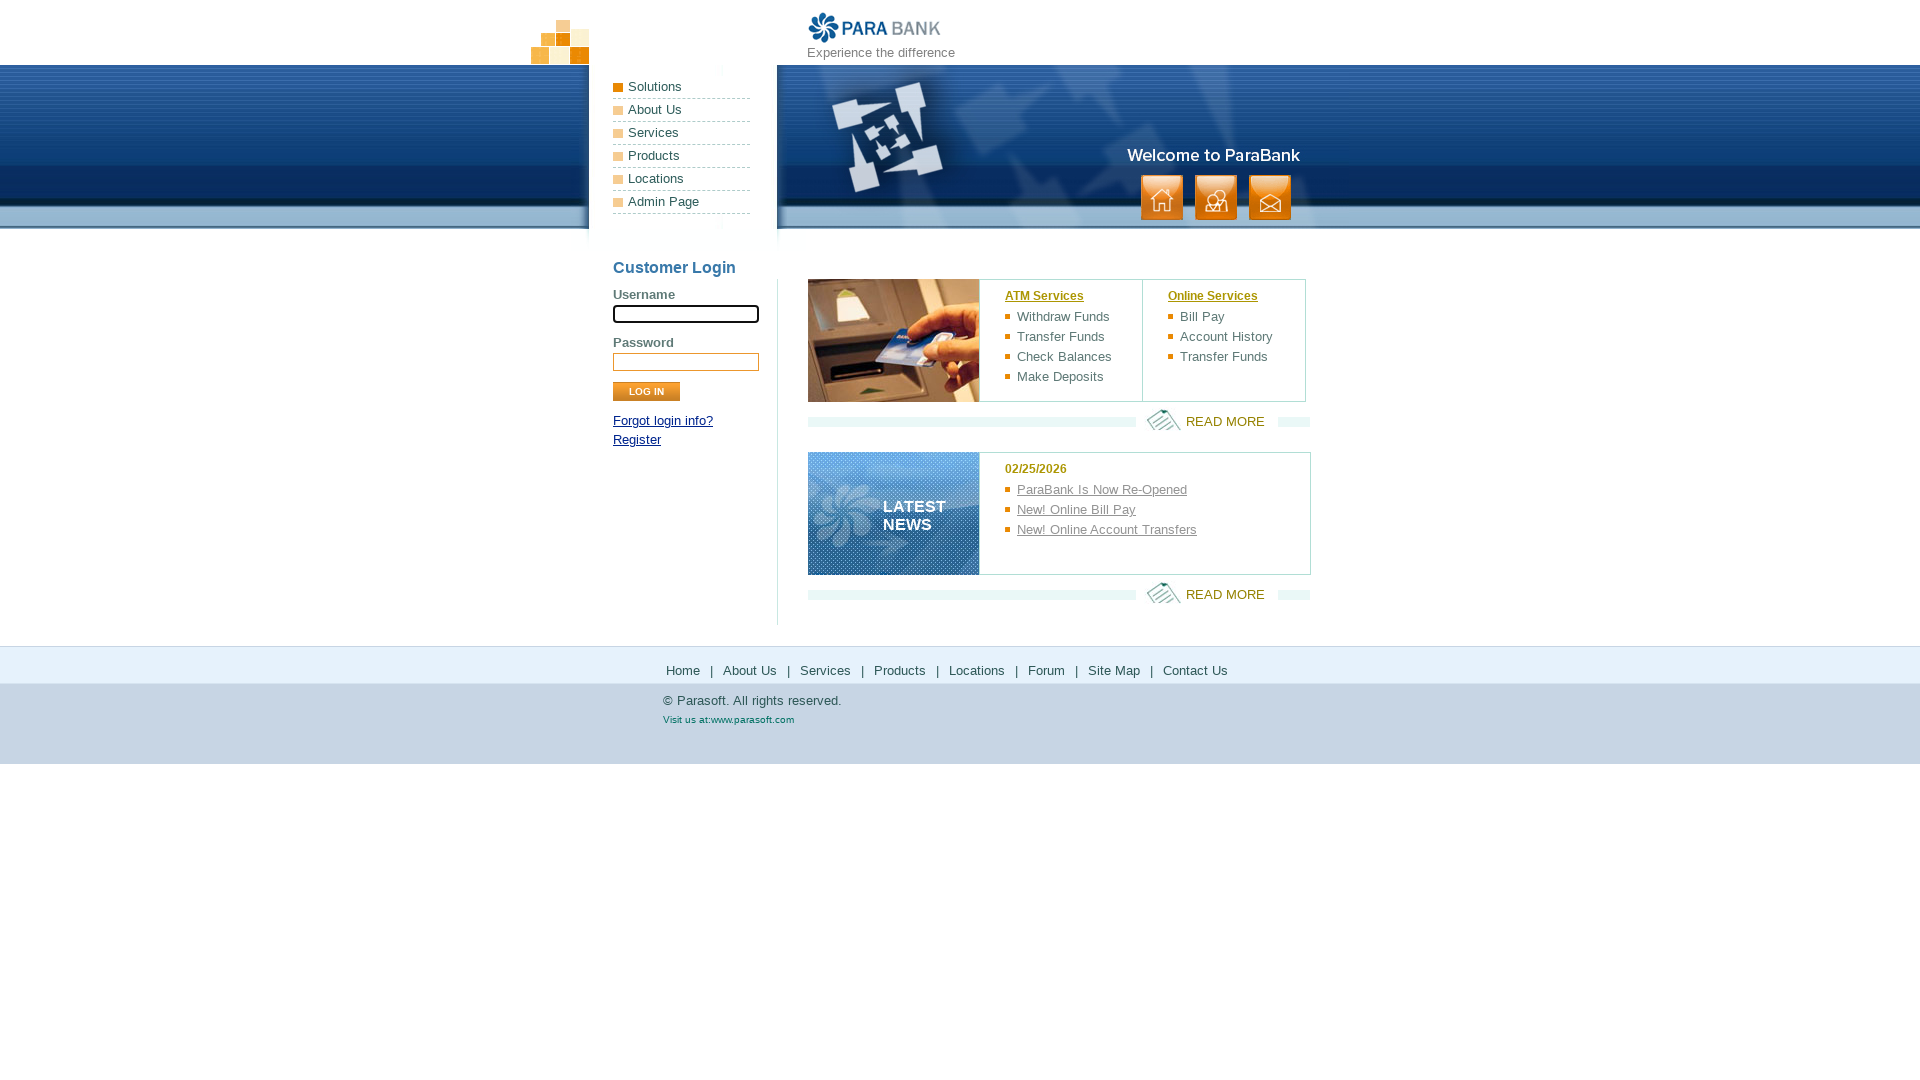

Set viewport to tablet size (768x1024)
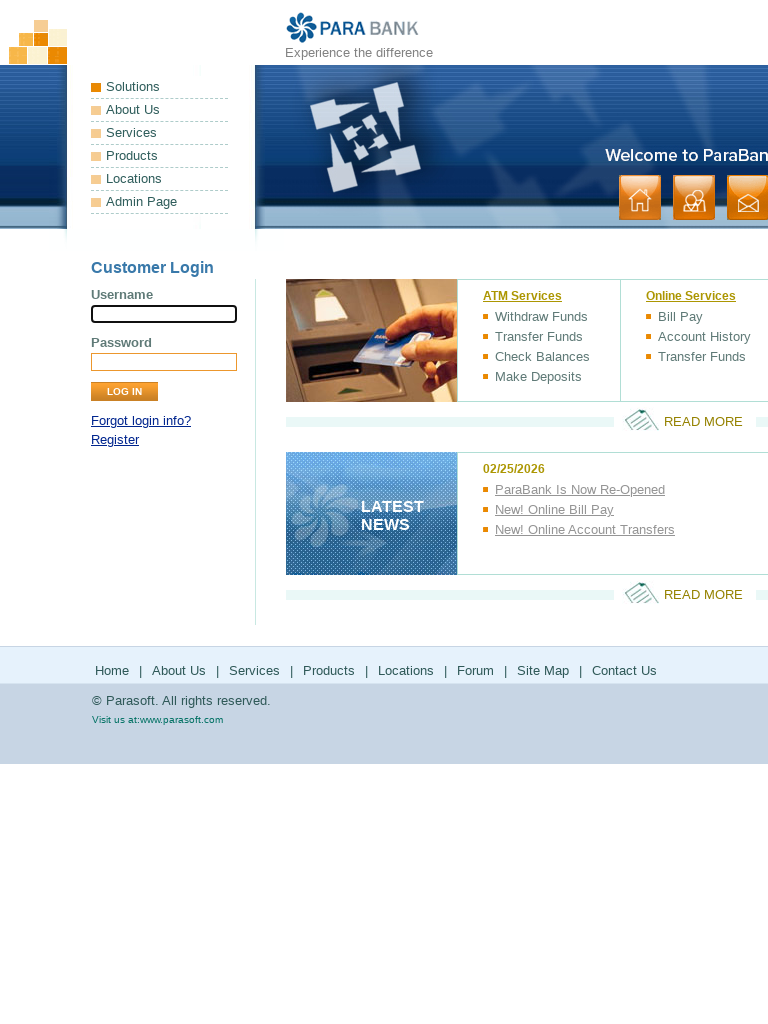

Scrolled to bottom of page
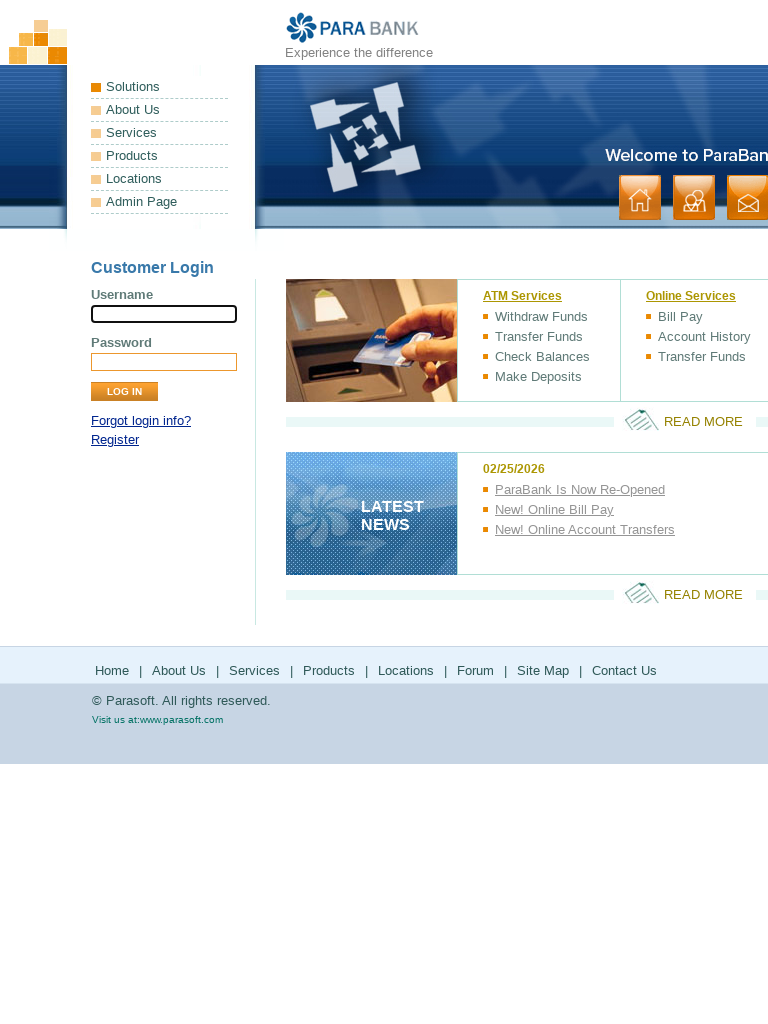

Scrolled back to top of page
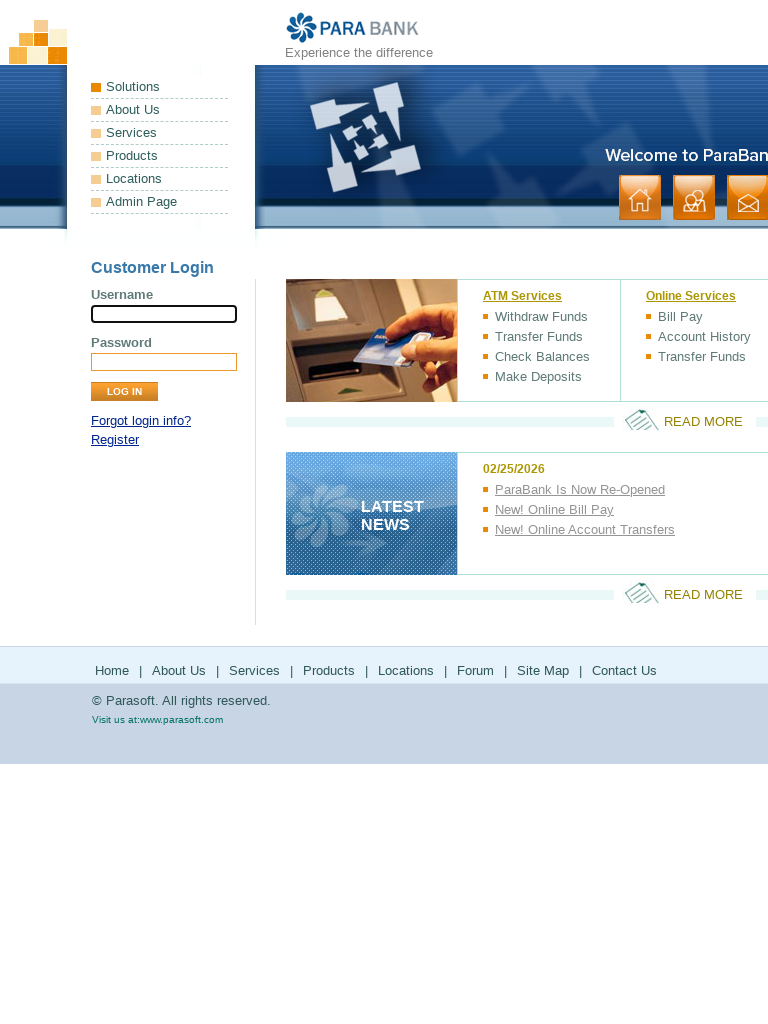

Reset viewport to desktop size (1920x1080)
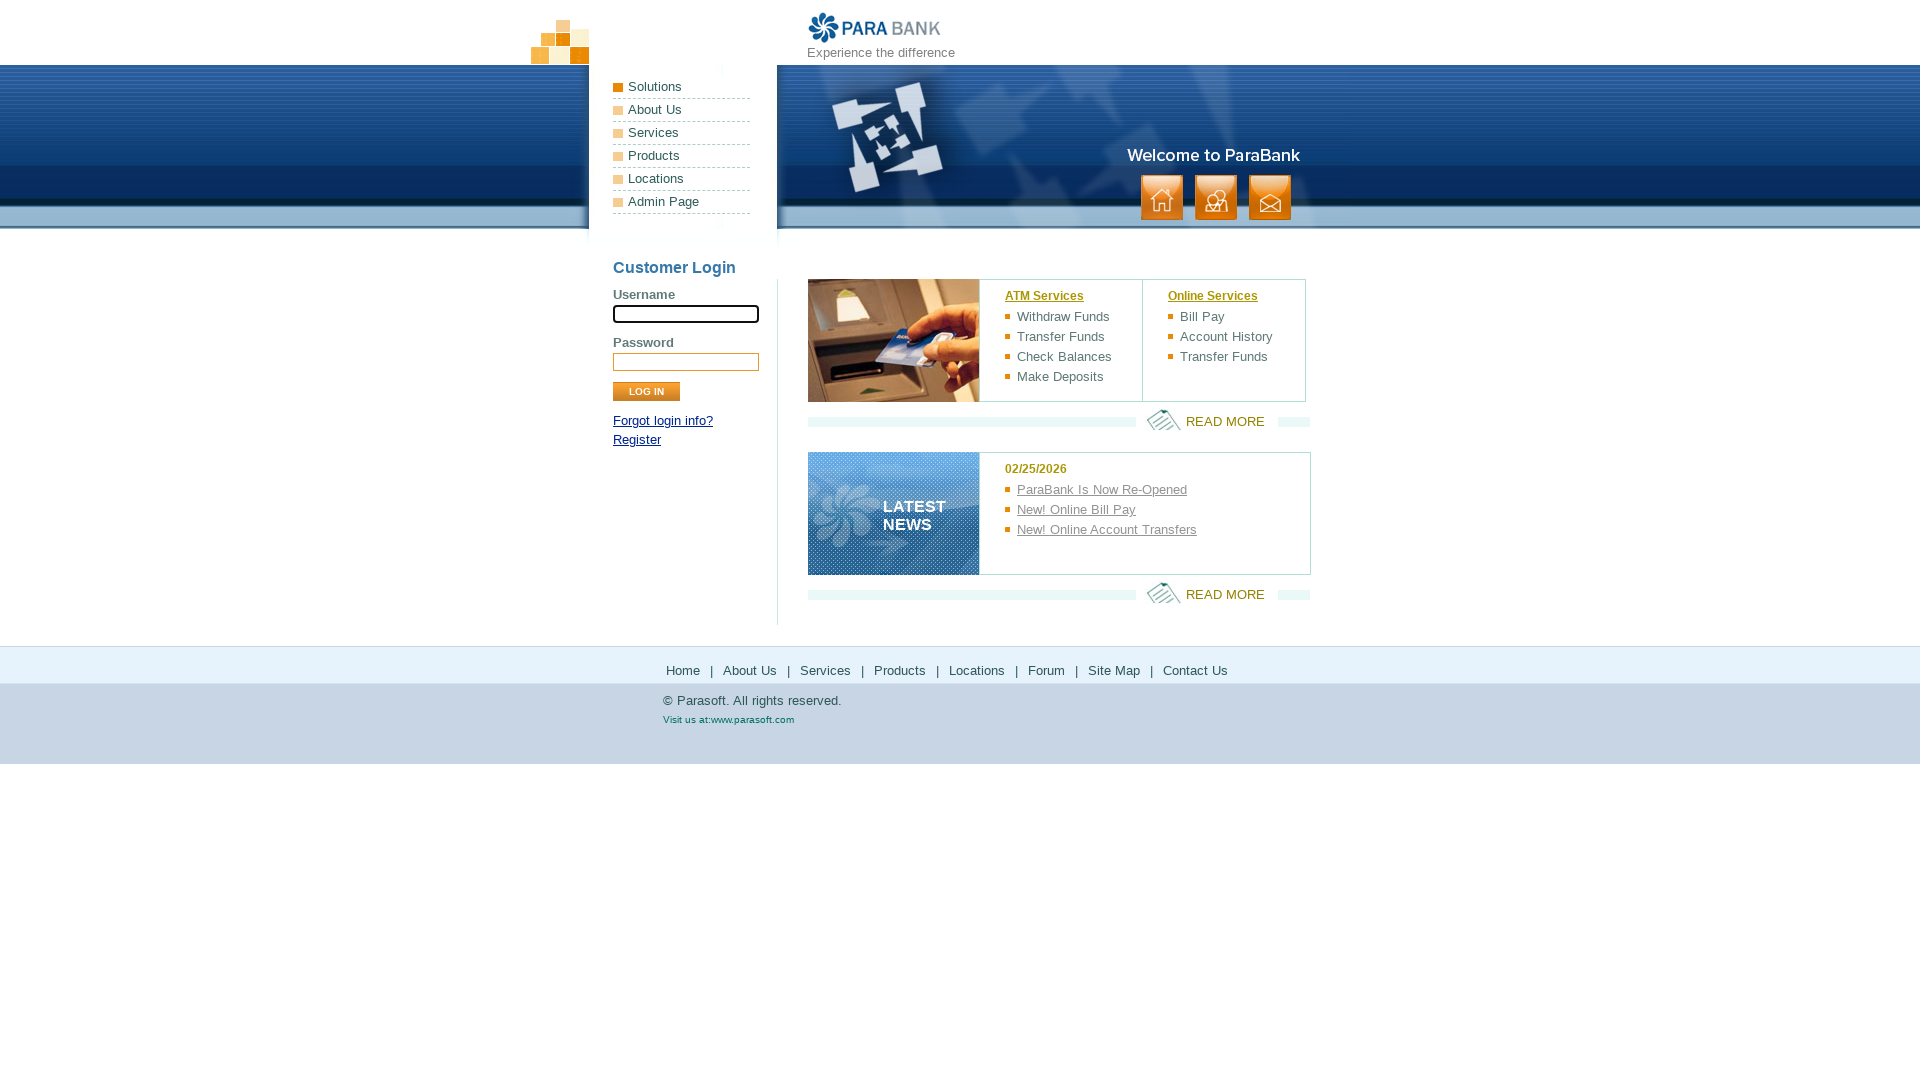

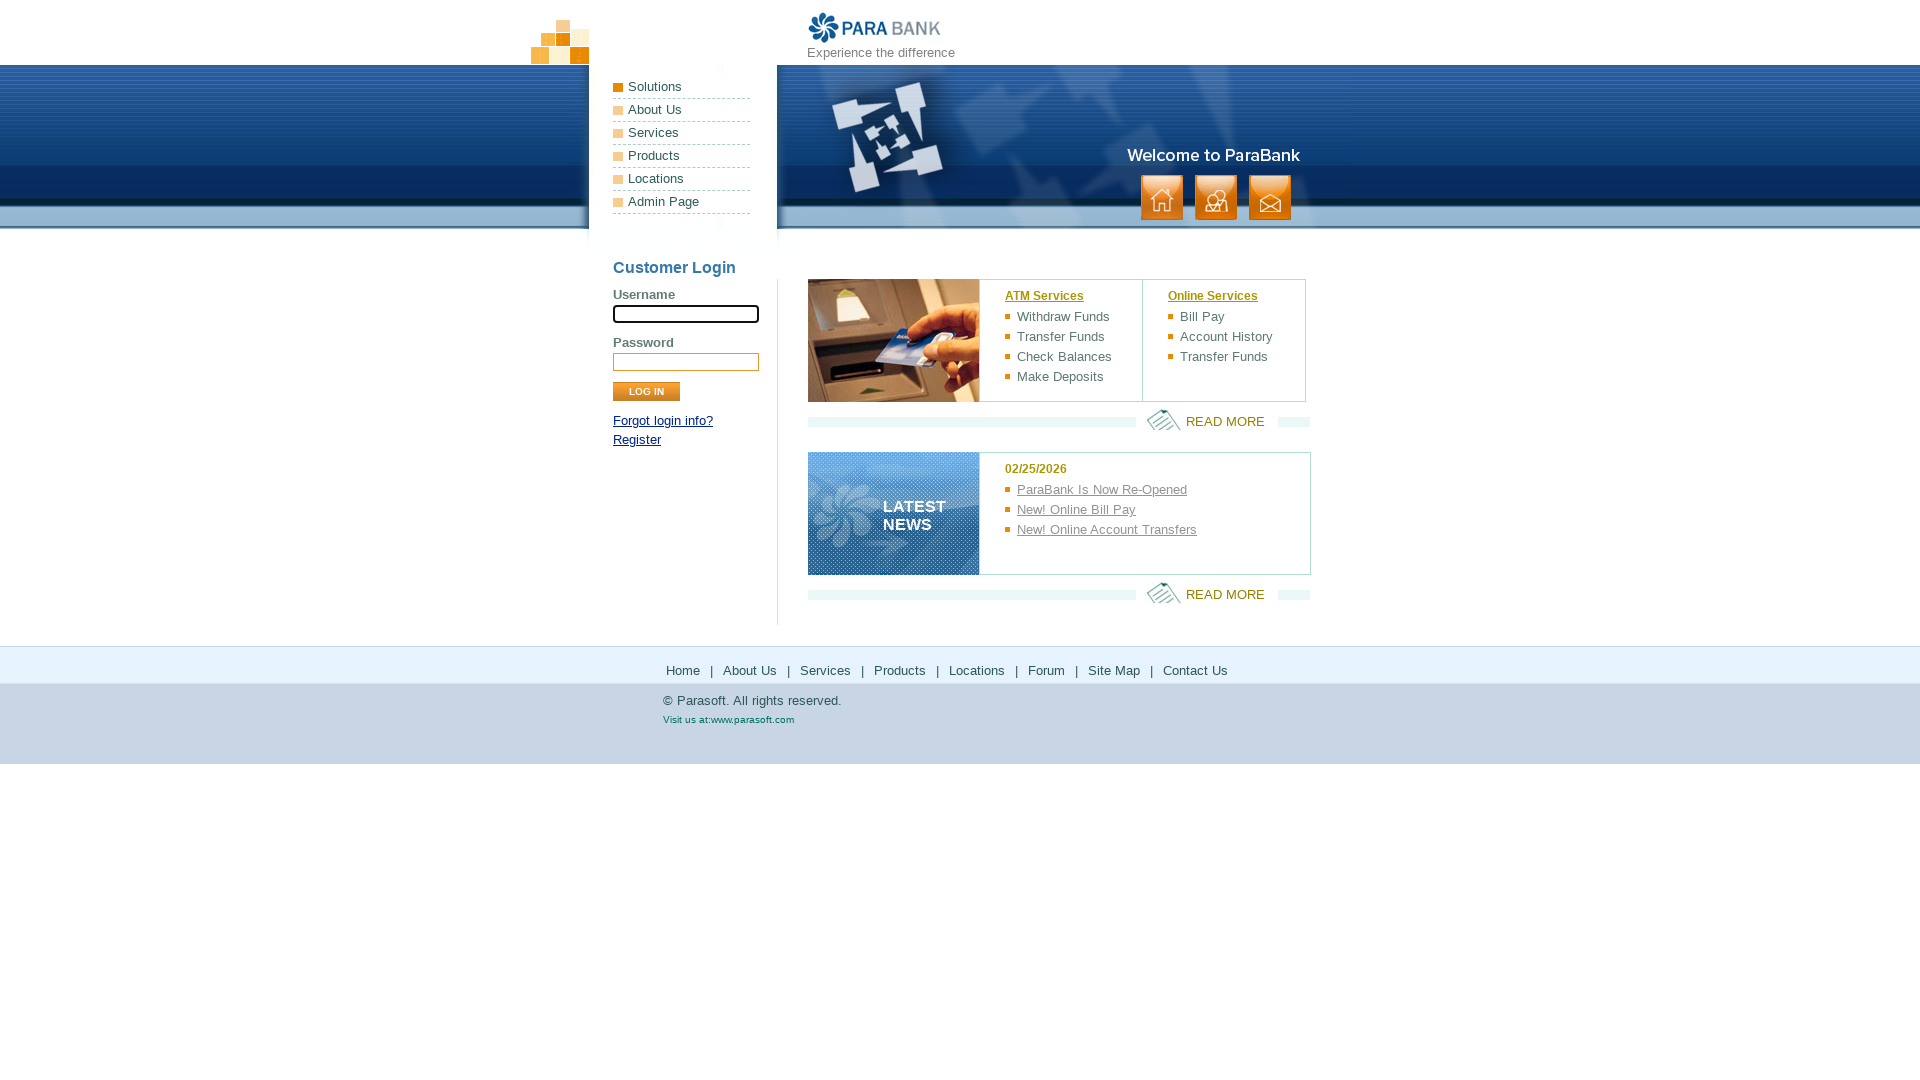